Tests radio button selection by finding all radio buttons on a forms tutorial page and clicking the first one

Starting URL: http://www.echoecho.com/htmlforms10.htm

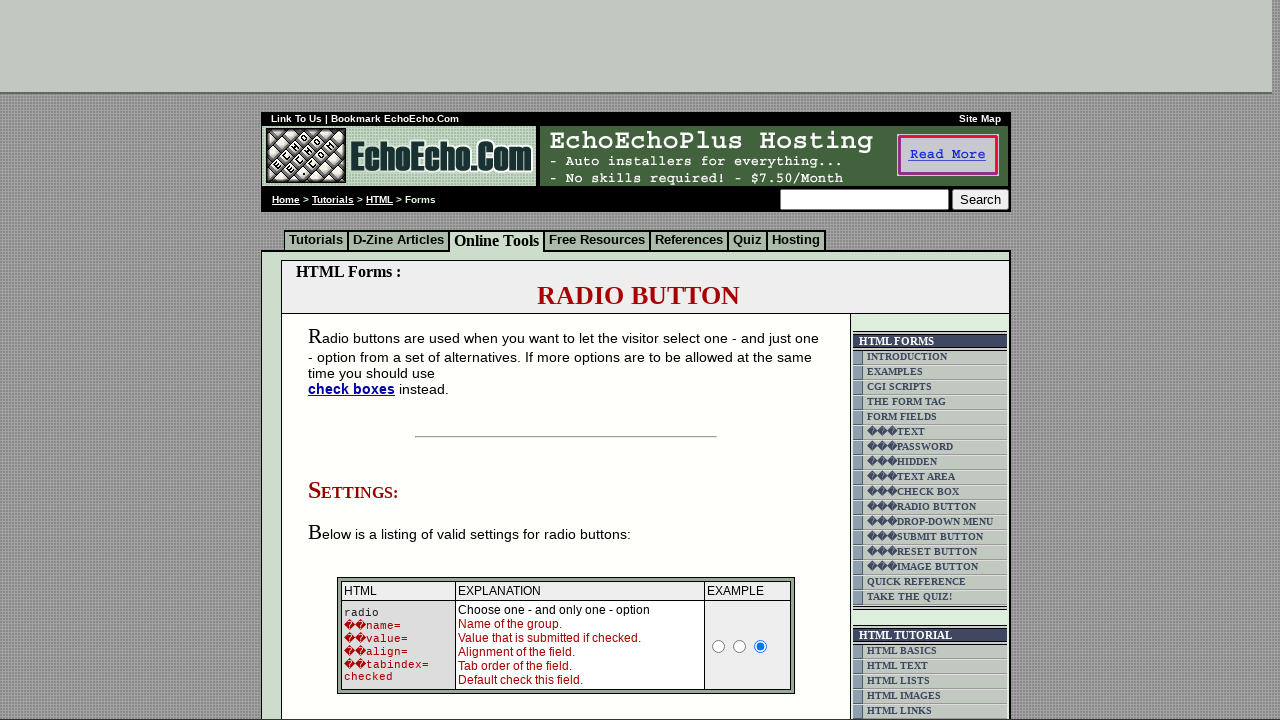

Waited for radio buttons with name starting with 'radio1' to be available
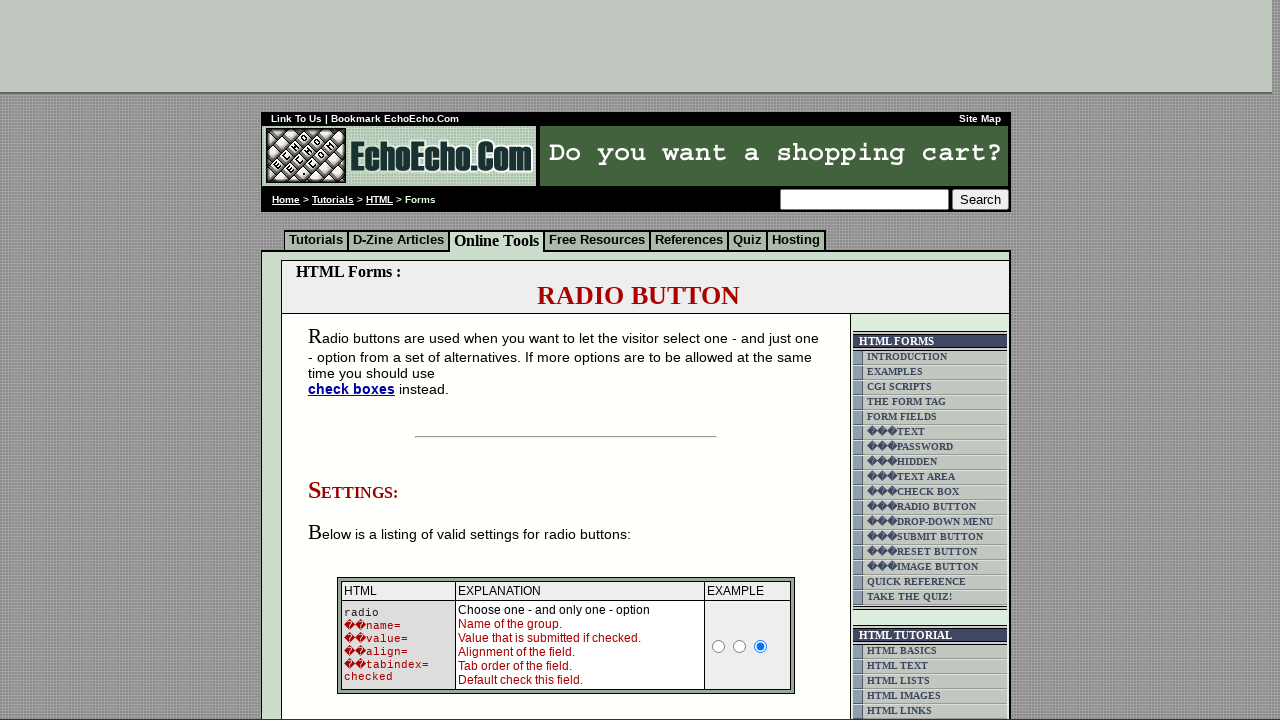

Located all radio buttons with name starting with 'radio1'
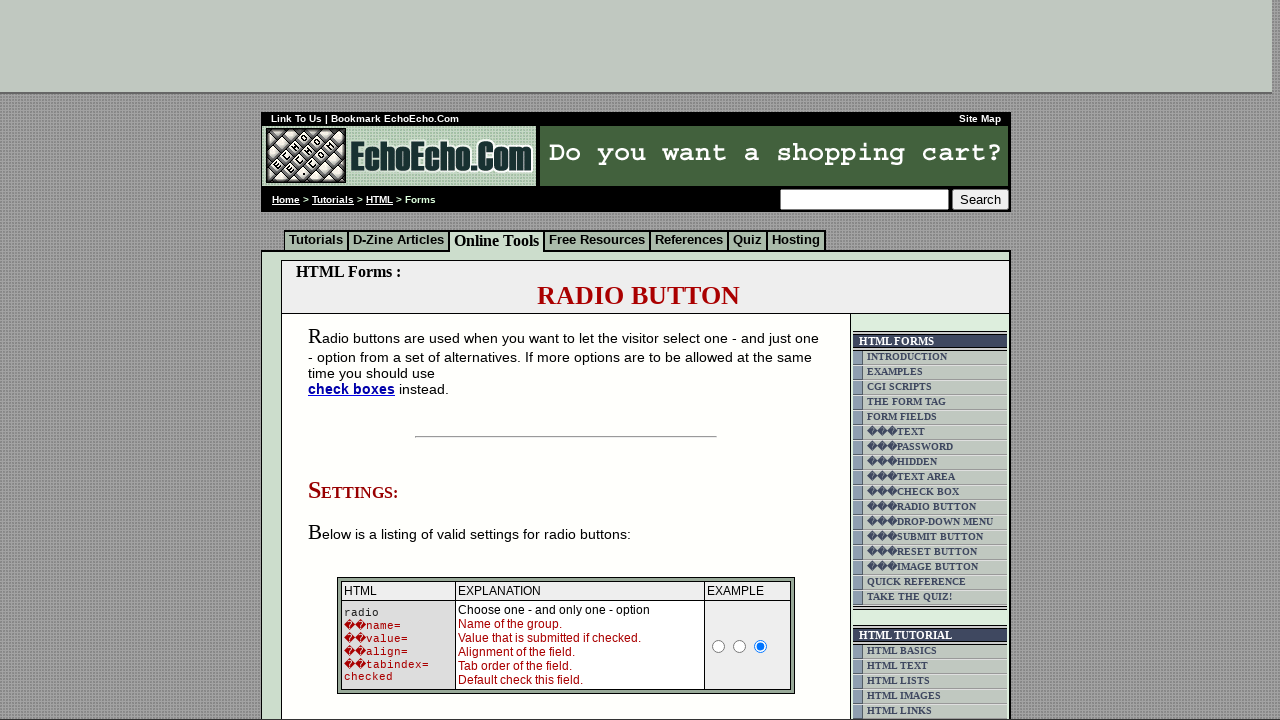

Found 3 radio button elements
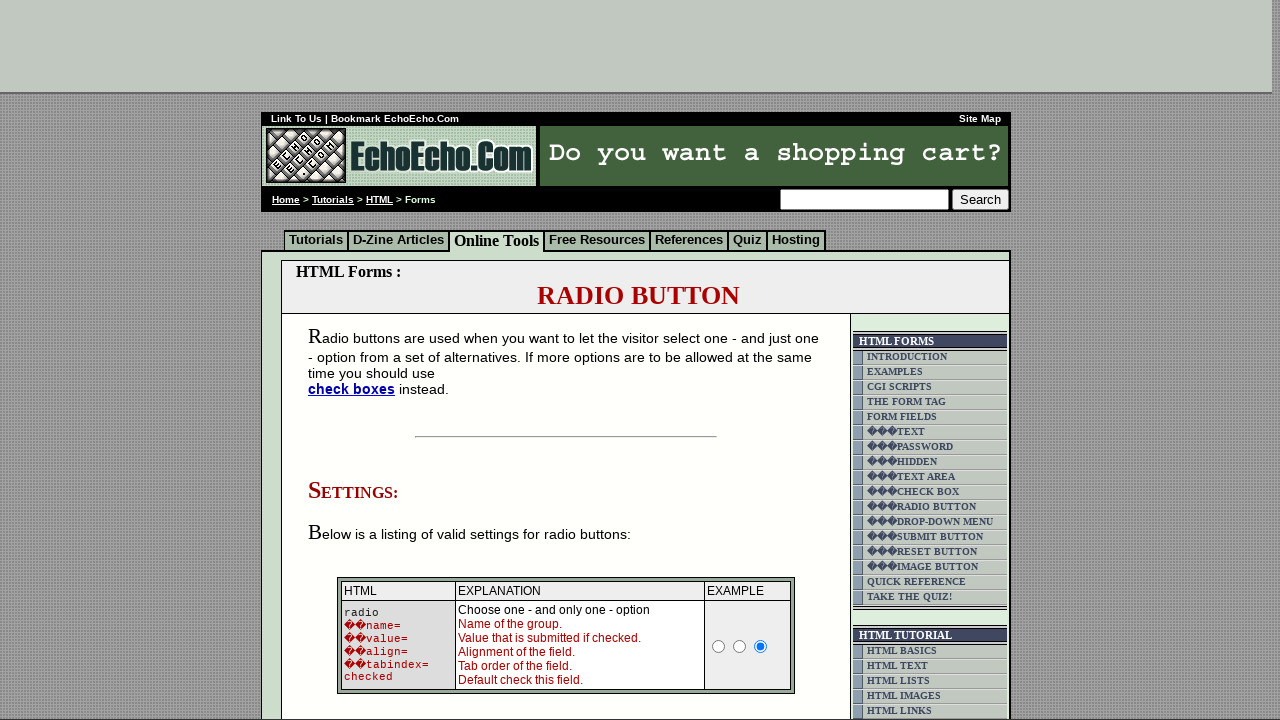

Checked type attribute of radio button at index 0
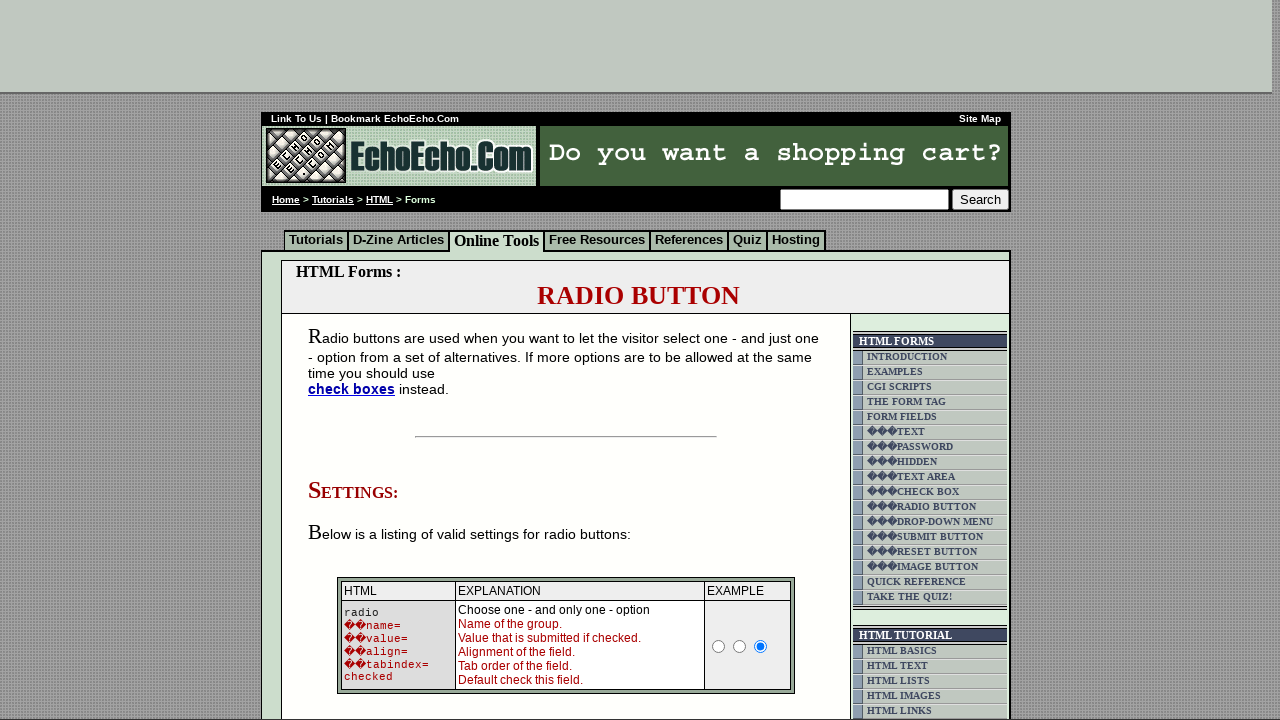

Clicked first radio button (index 0) at (719, 646) on input[name^='radio1'] >> nth=0
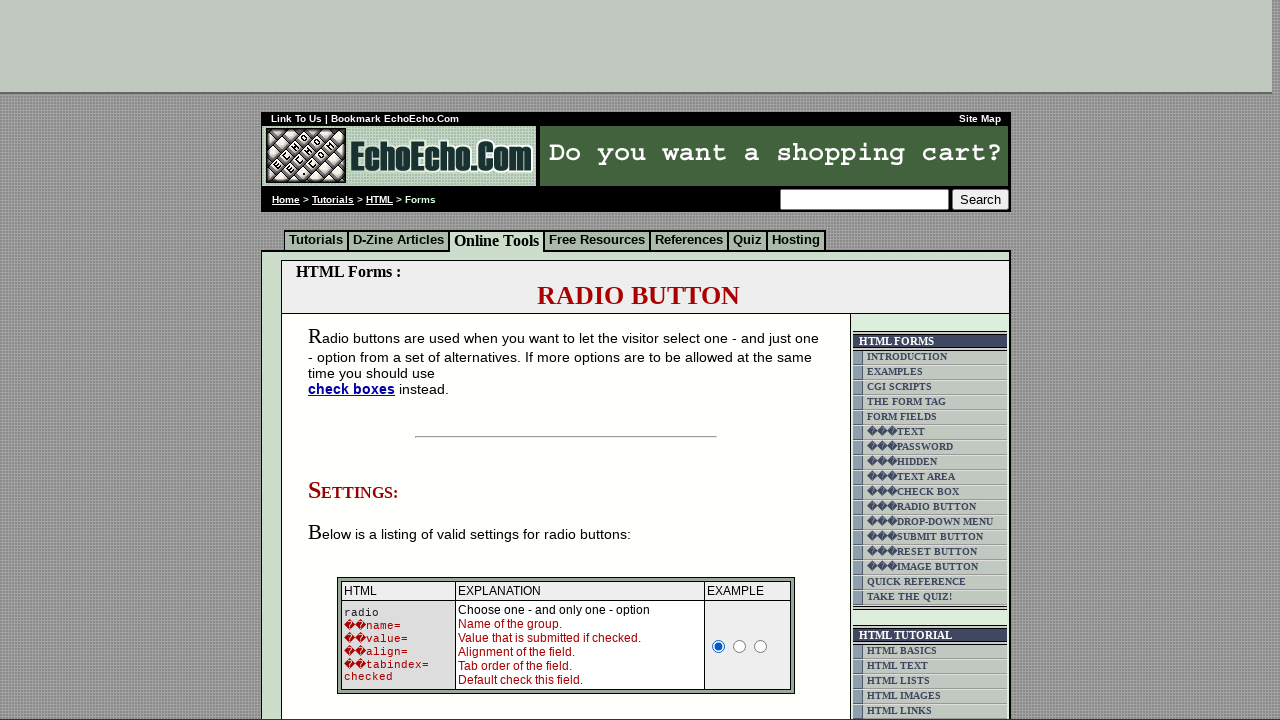

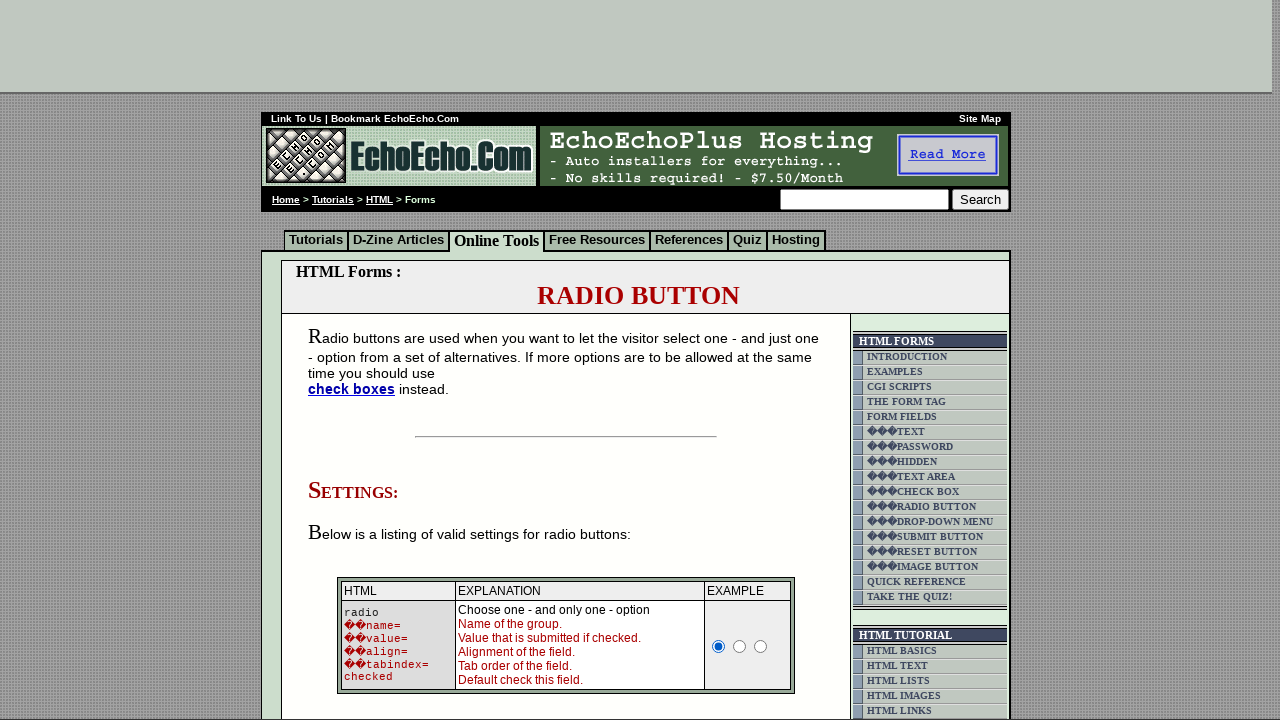